Tests dynamic control functionality by verifying a textbox is initially disabled, clicking the Enable button, and confirming the textbox becomes enabled with a success message displayed

Starting URL: https://the-internet.herokuapp.com/dynamic_controls

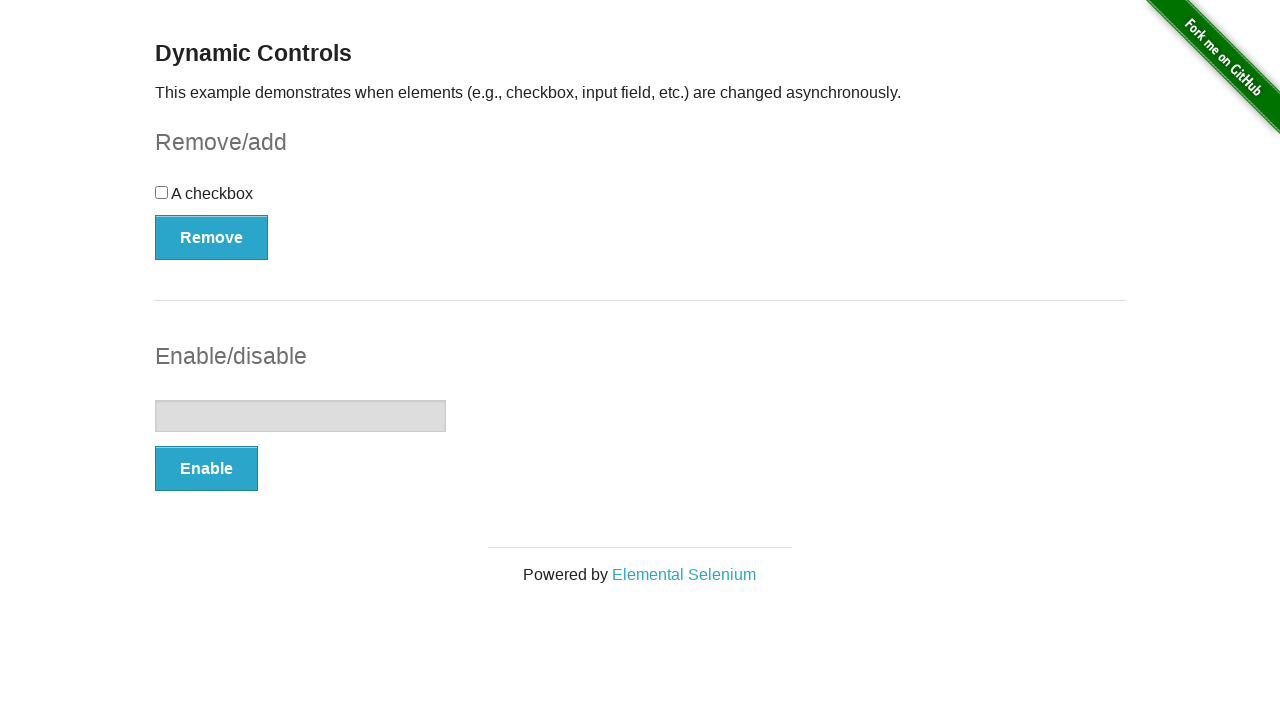

Located the textbox element
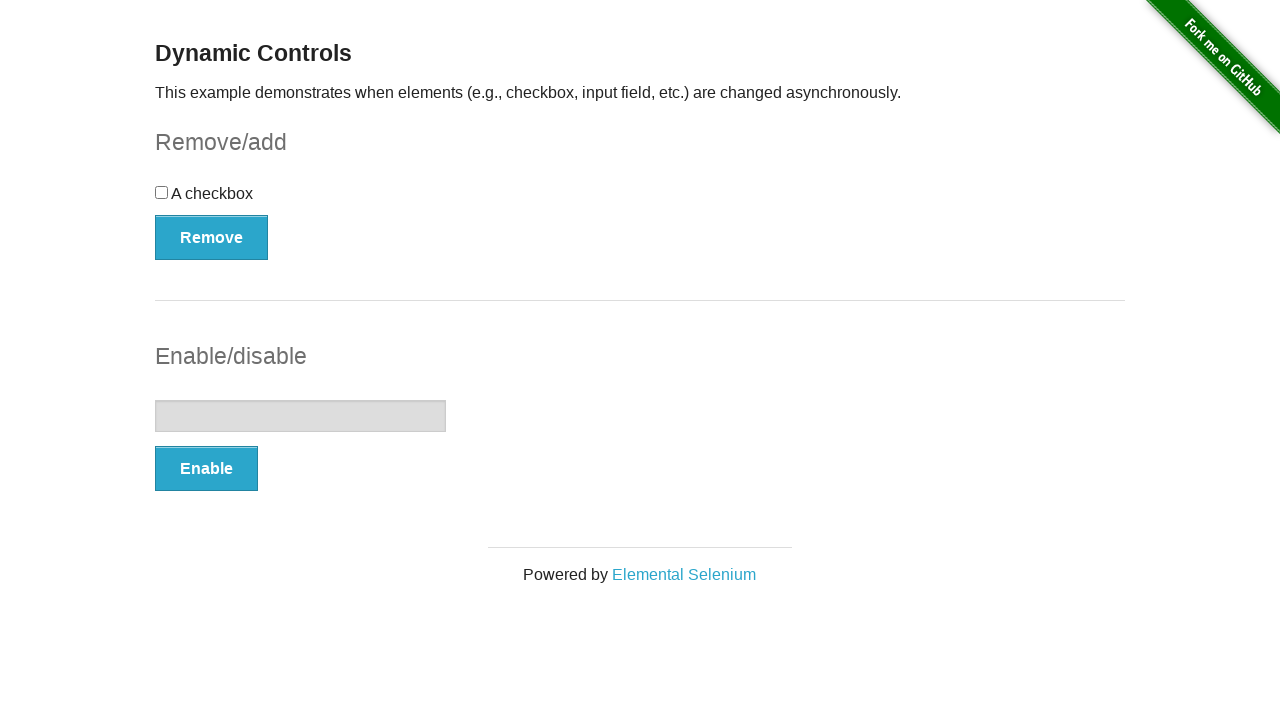

Verified textbox is initially disabled
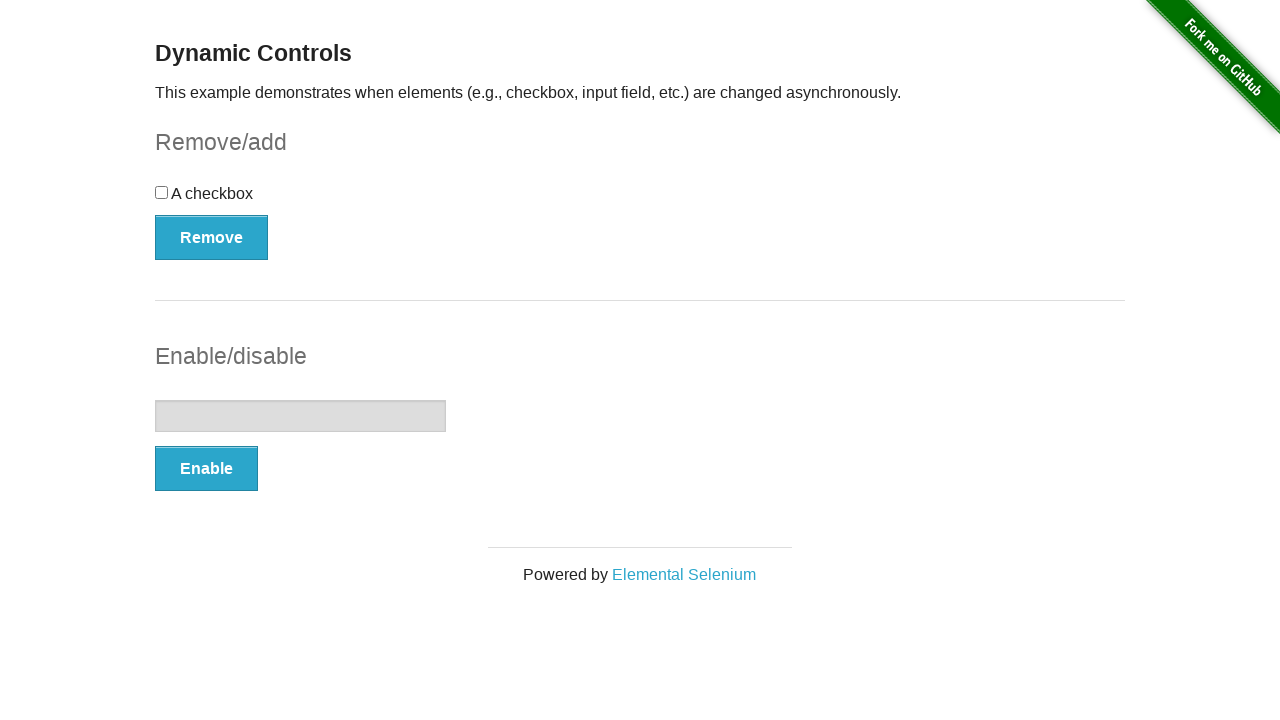

Clicked the Enable button at (206, 469) on (//button[@type='button'])[2]
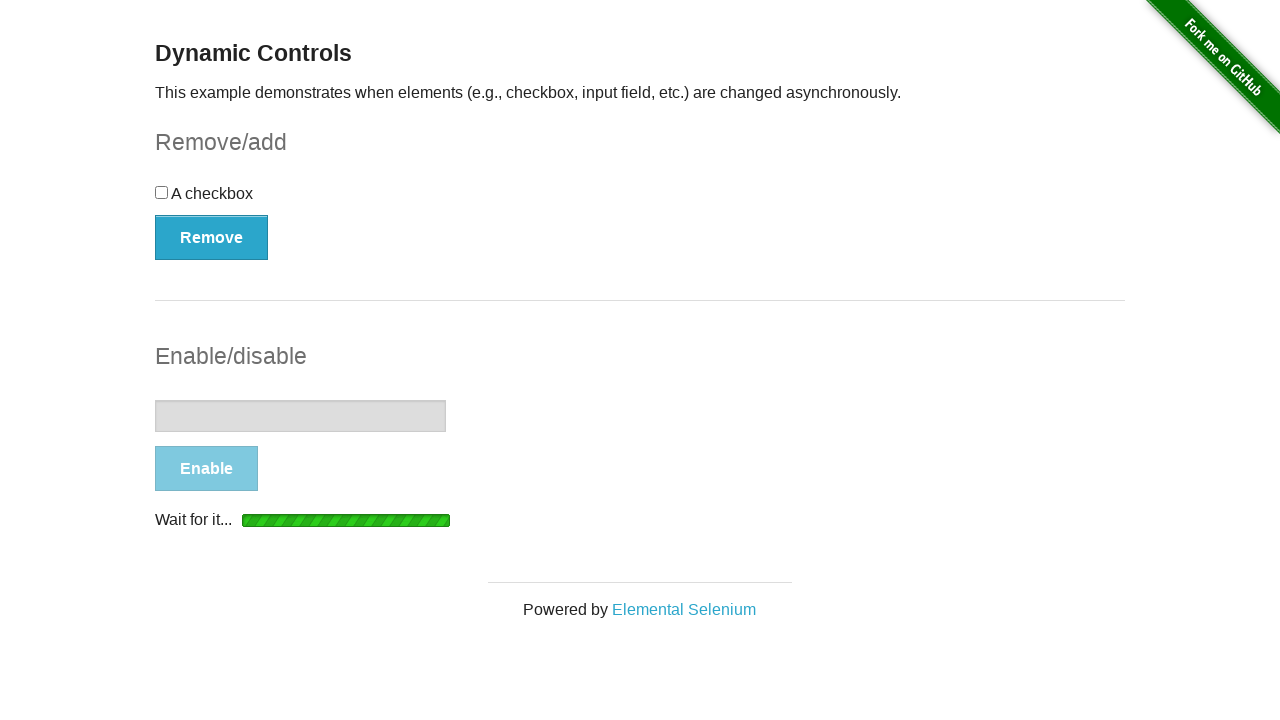

Waited for textbox to become enabled
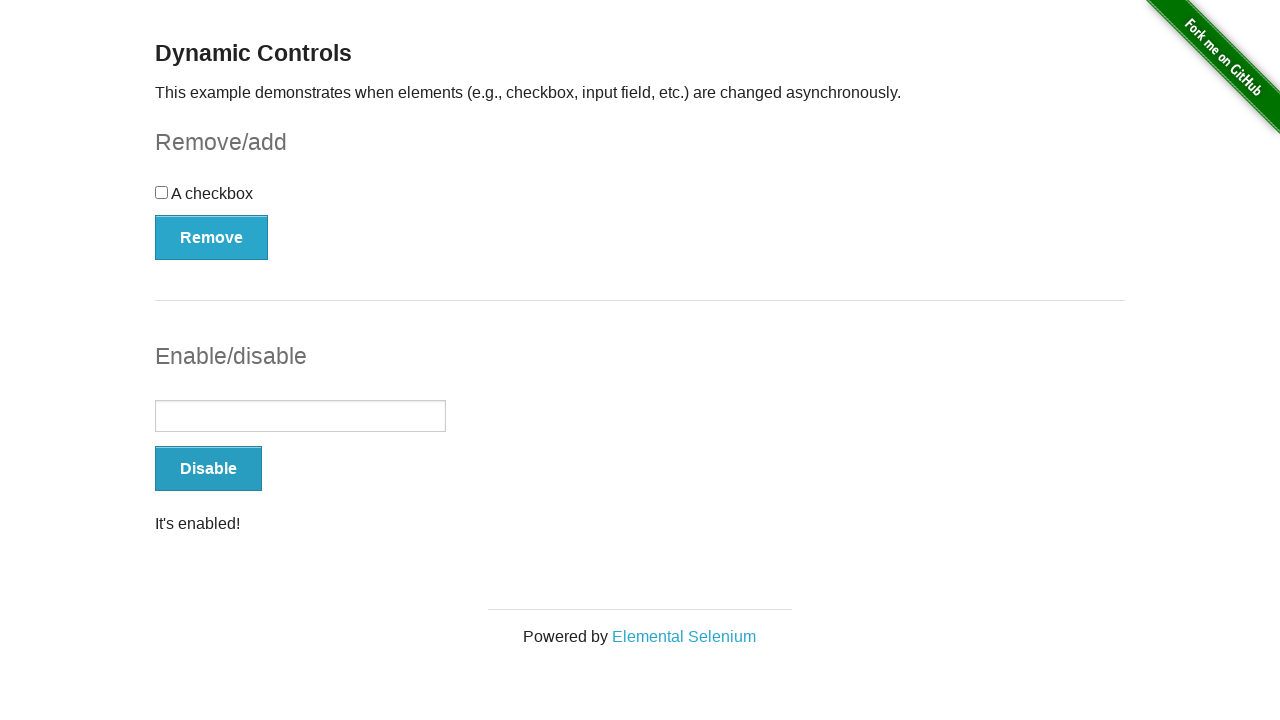

Located the success message element
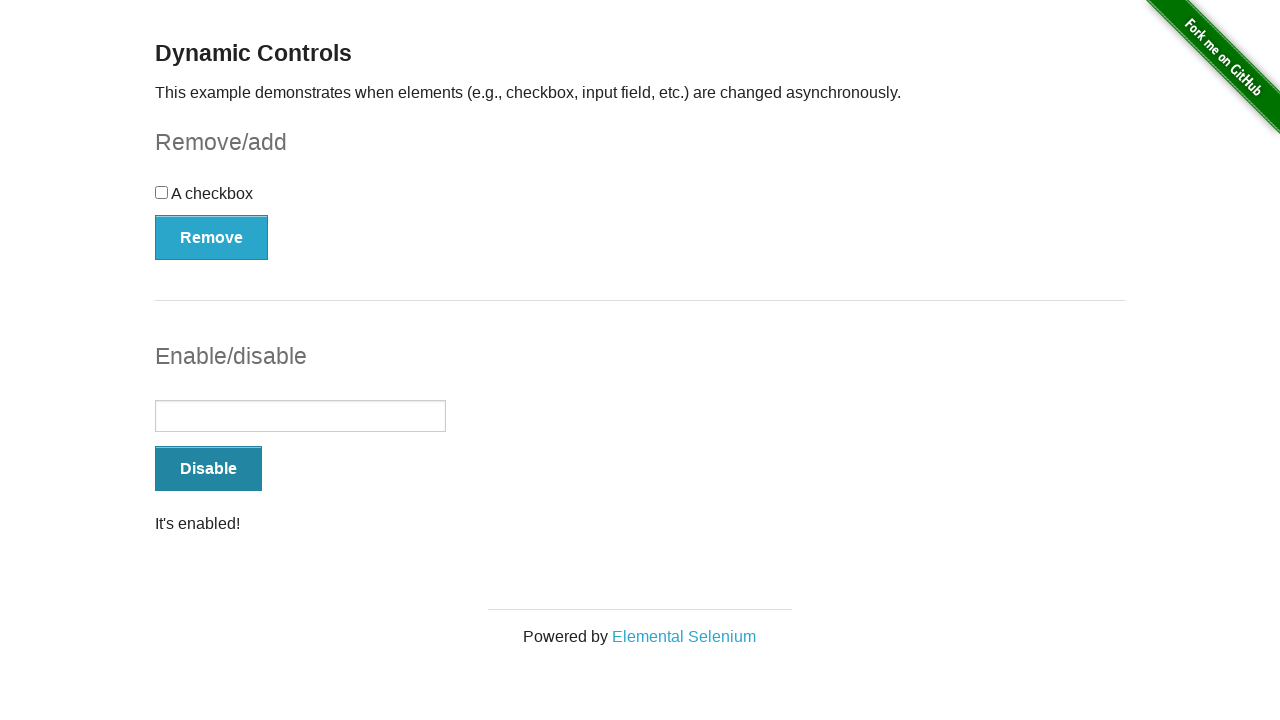

Verified success message is visible
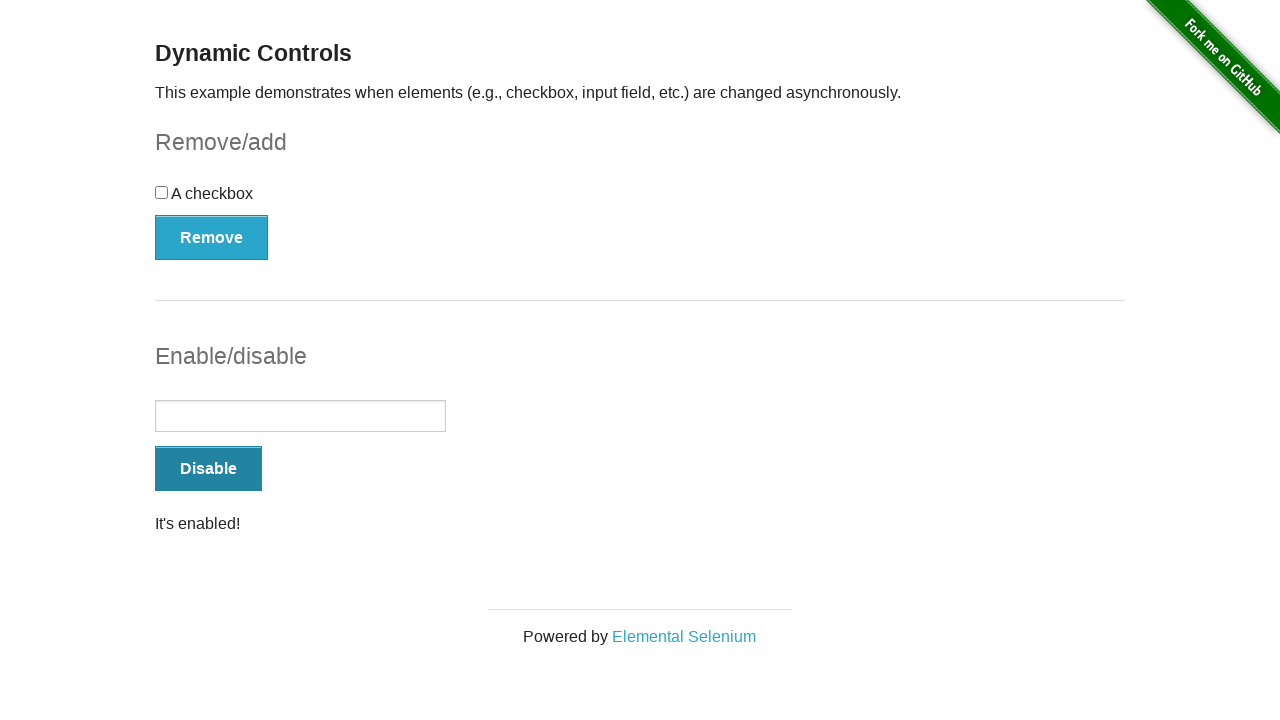

Verified success message contains 'It's enabled!'
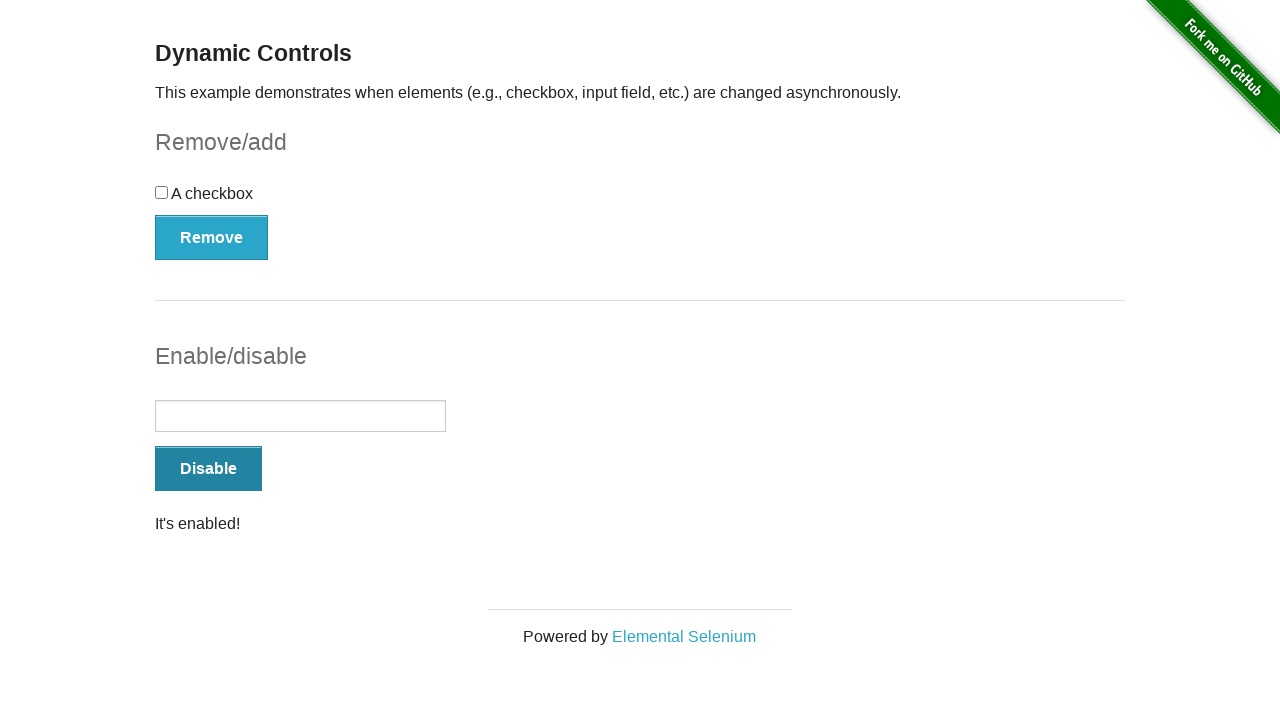

Verified textbox is now enabled
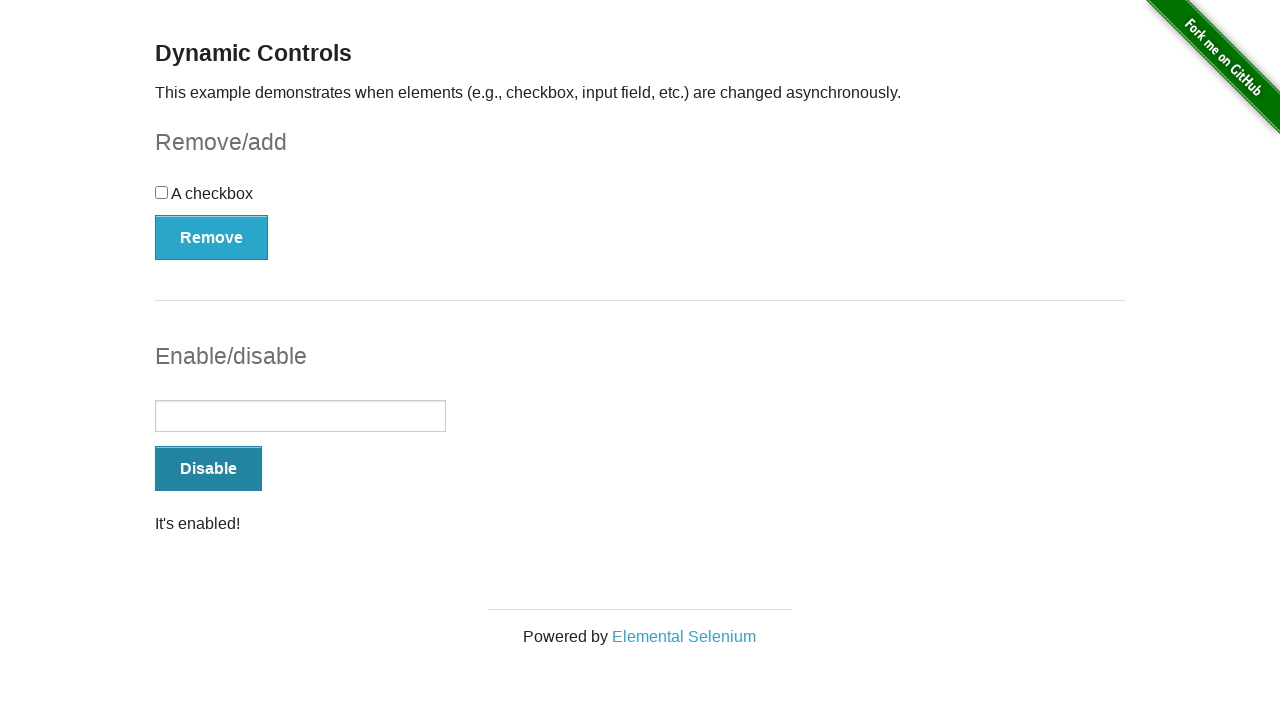

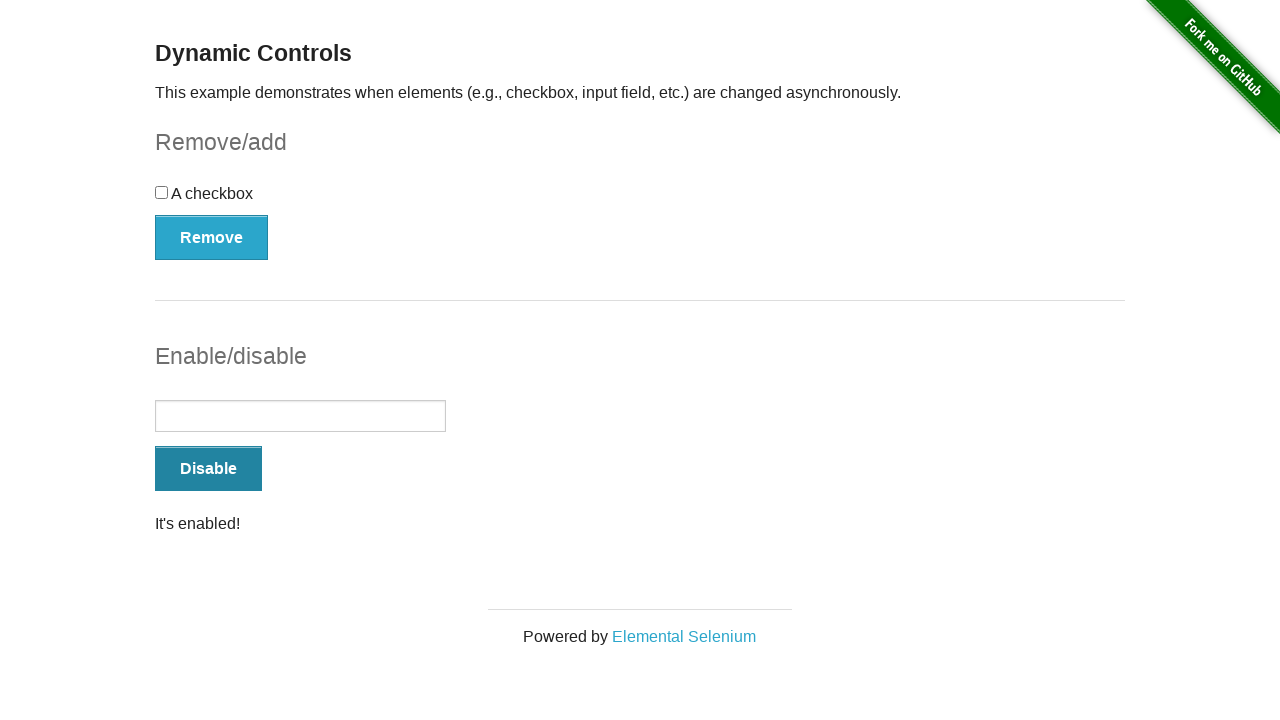